Solves a mathematical challenge by reading a value from the page, calculating the result using a formula, filling the answer, selecting checkboxes and radio buttons, and submitting the form

Starting URL: http://suninjuly.github.io/math.html

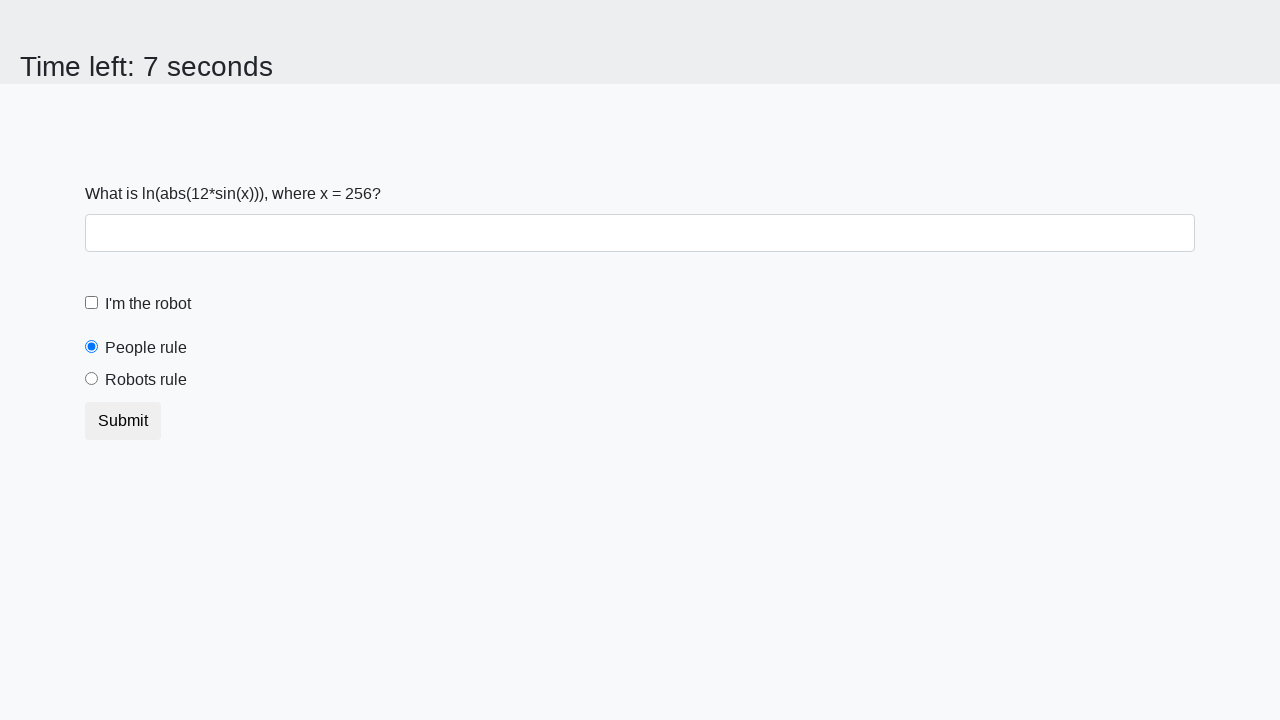

Located the input value element
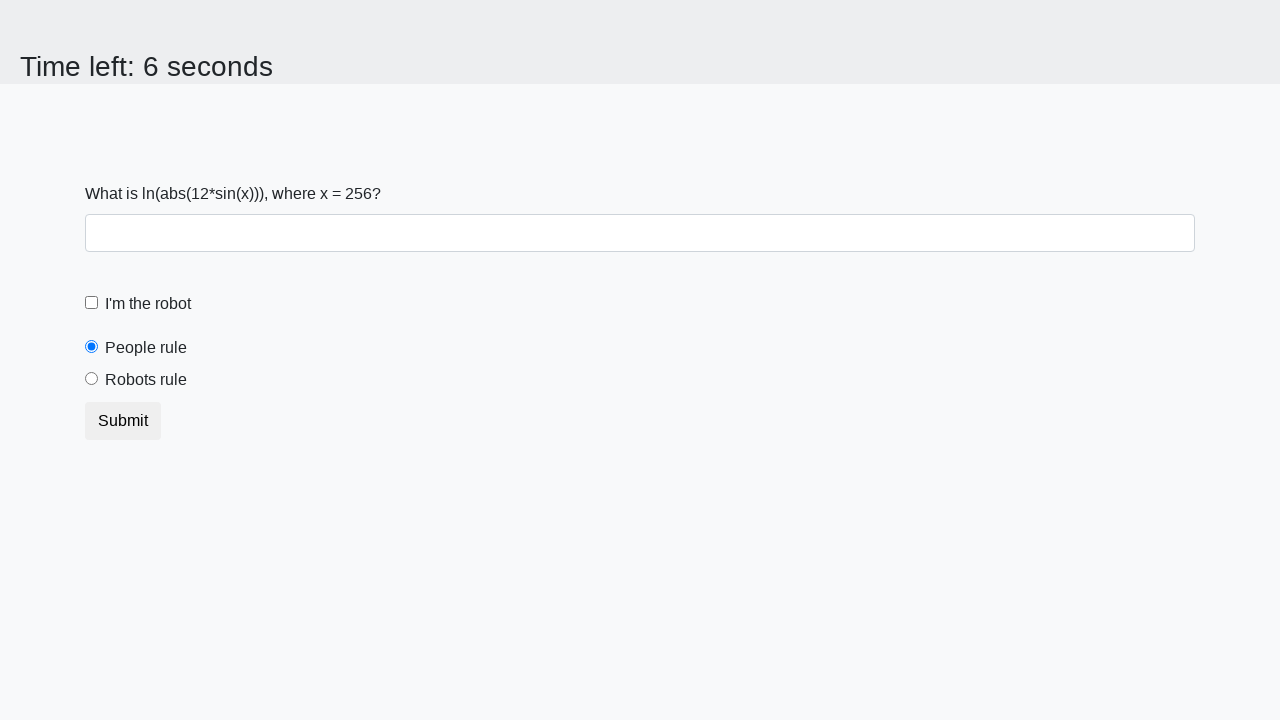

Retrieved text content from input value element
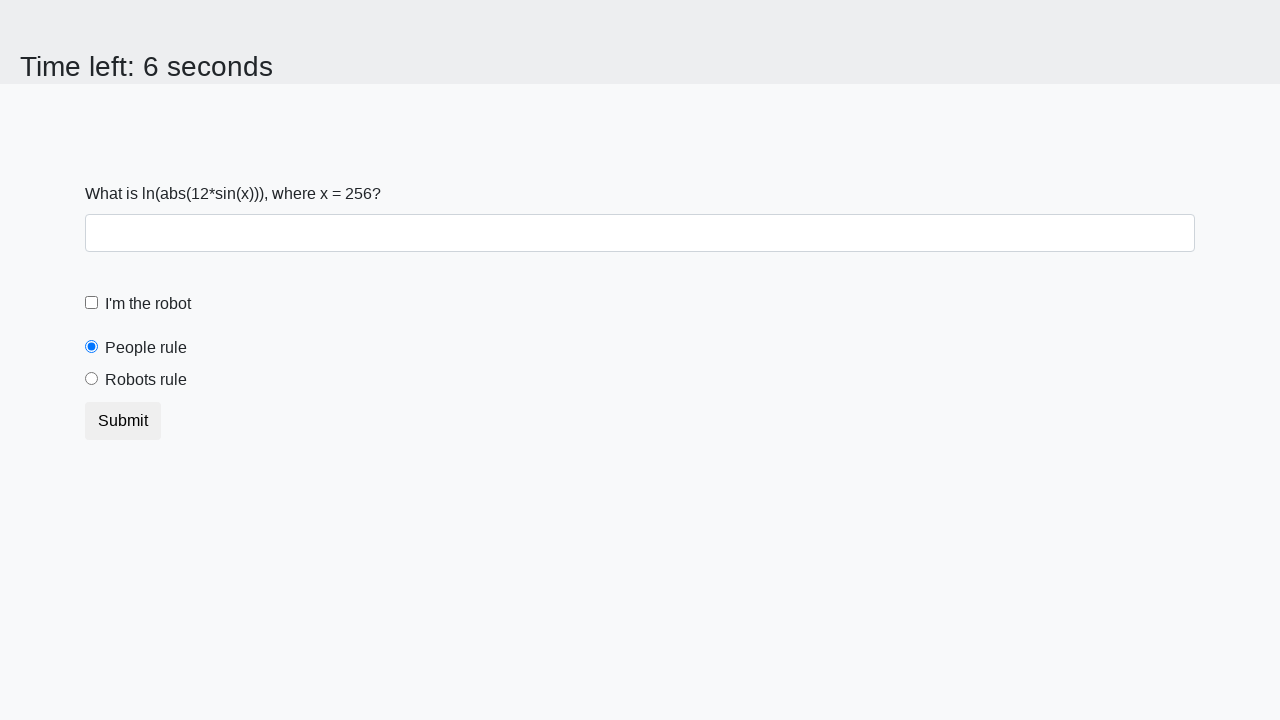

Calculated result using formula: y = log(abs(12*sin(256))) = 2.4841143701244004
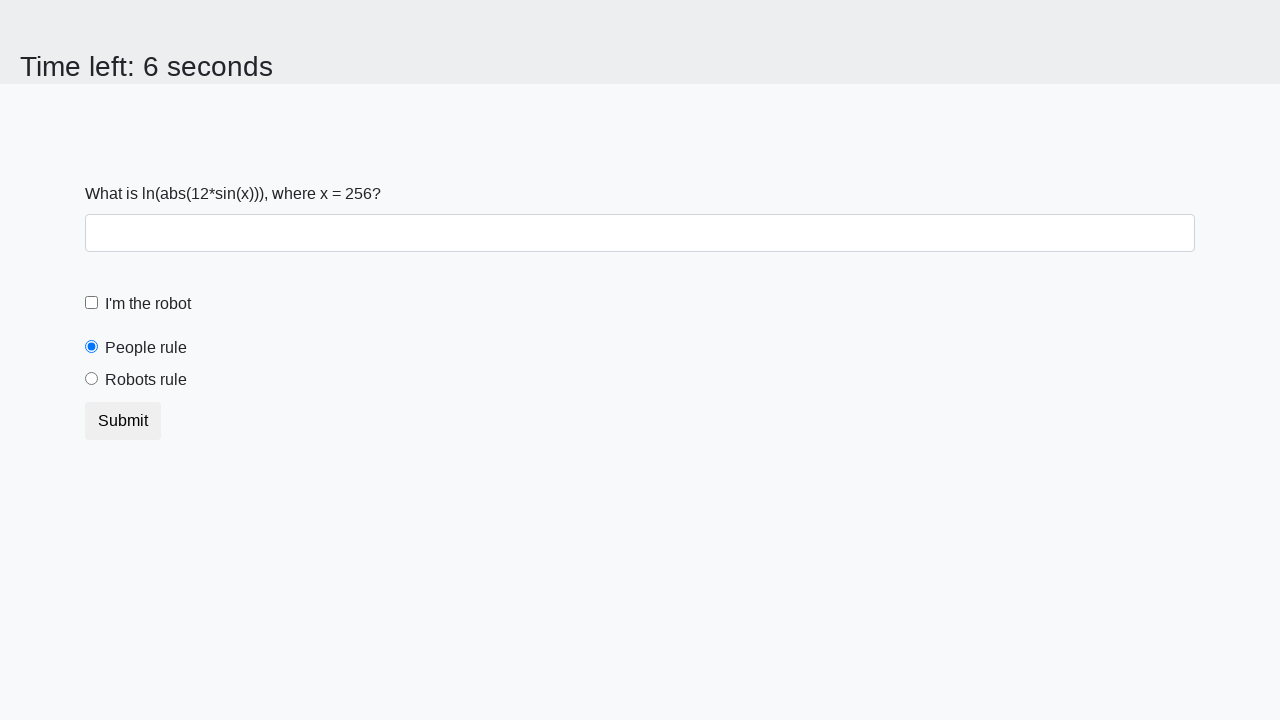

Filled answer field with calculated value: 2.4841143701244004 on #answer
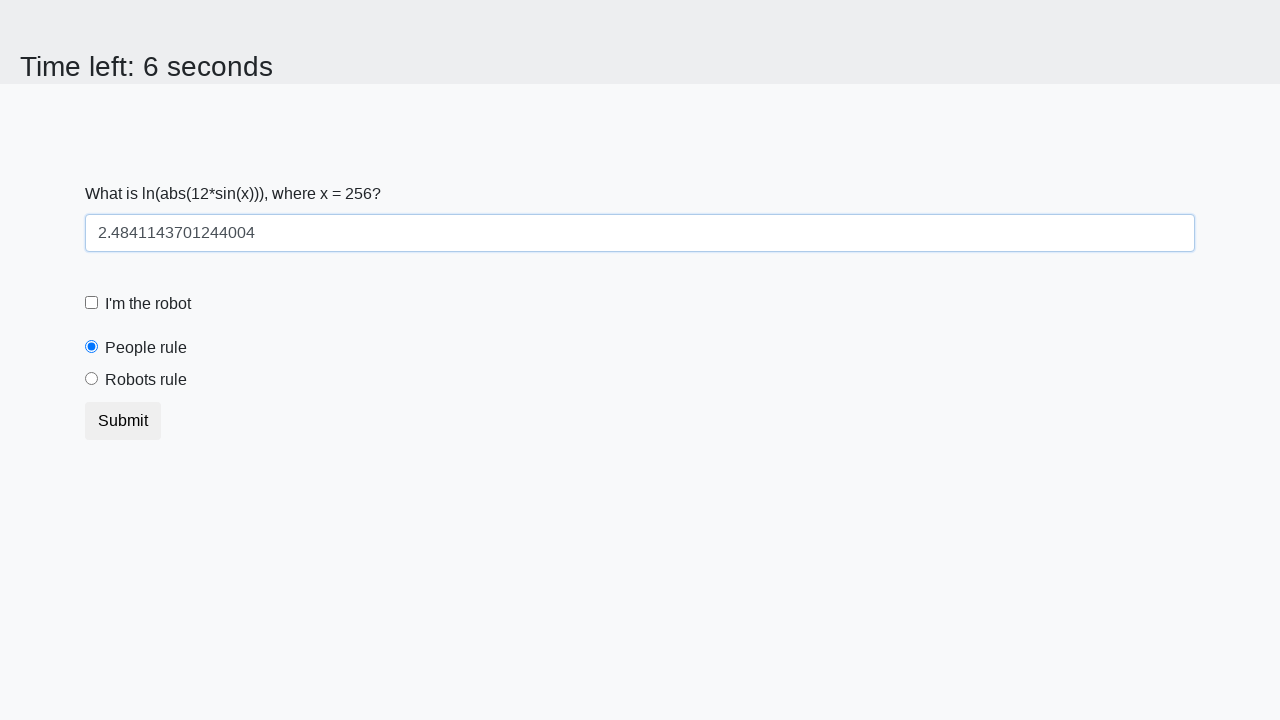

Clicked the robot checkbox at (148, 304) on [for='robotCheckbox']
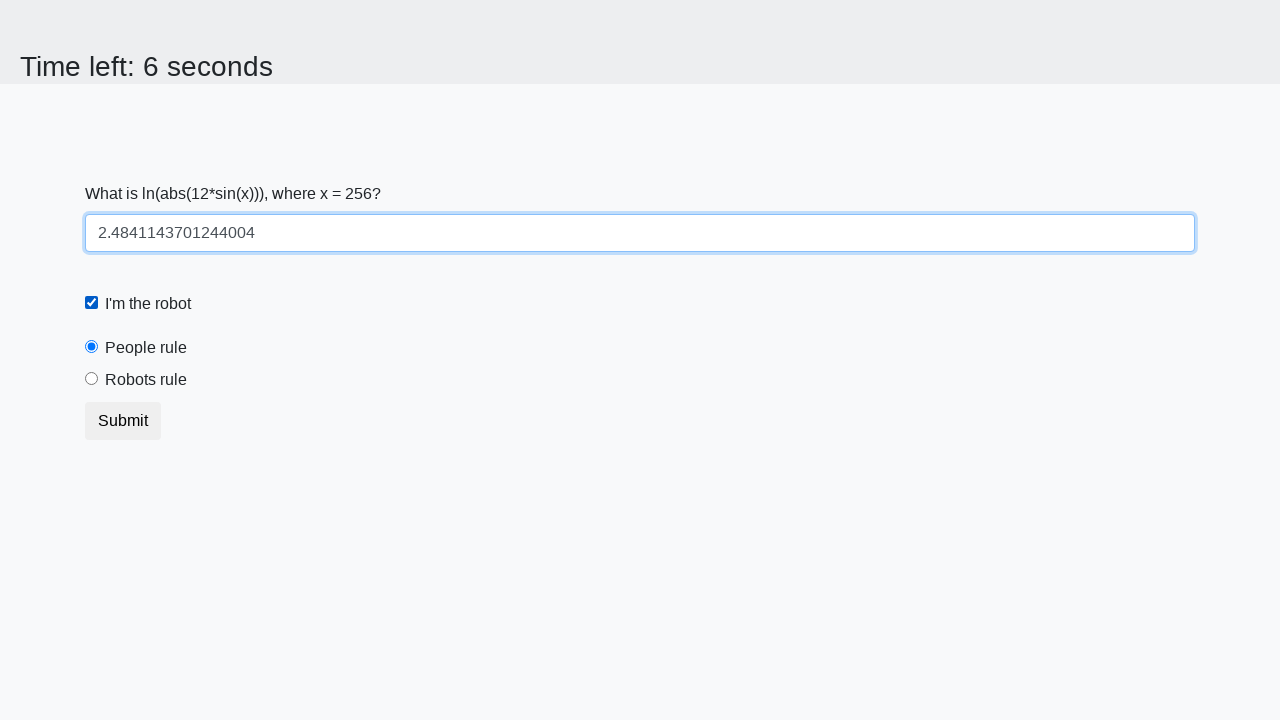

Clicked the robots rule radio button at (146, 380) on [for='robotsRule']
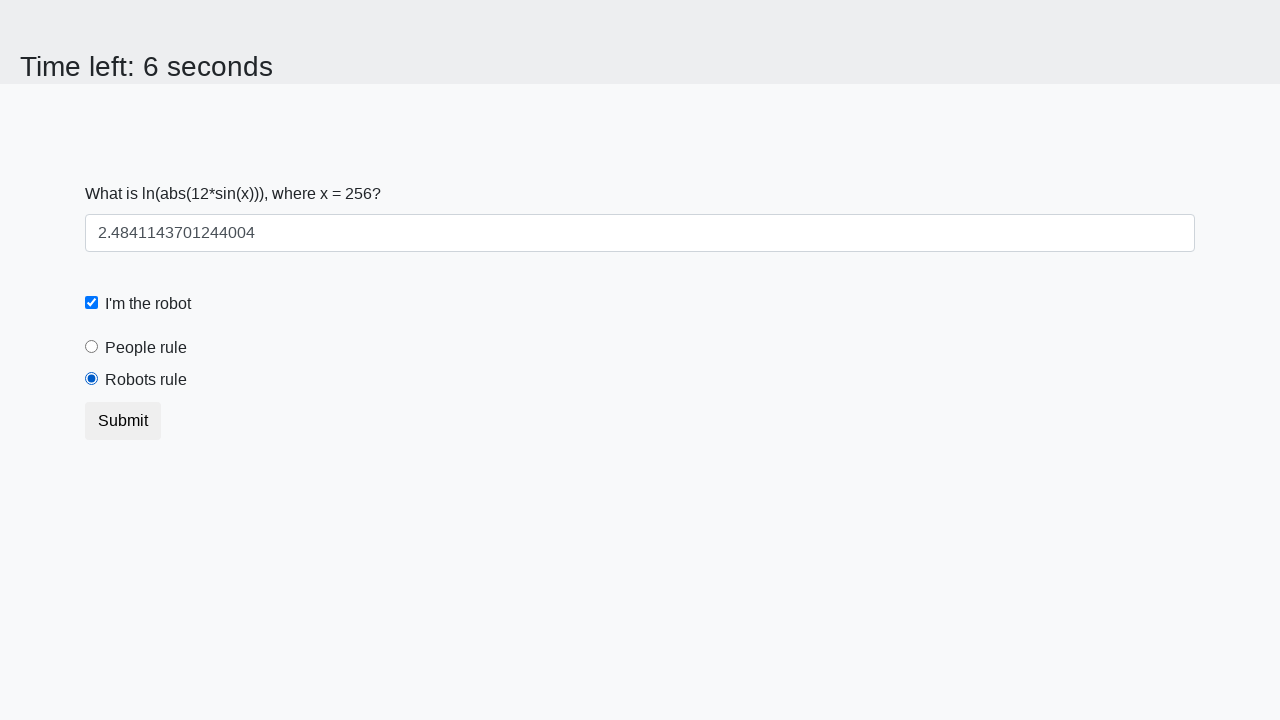

Submitted the form at (123, 421) on button[type='submit']
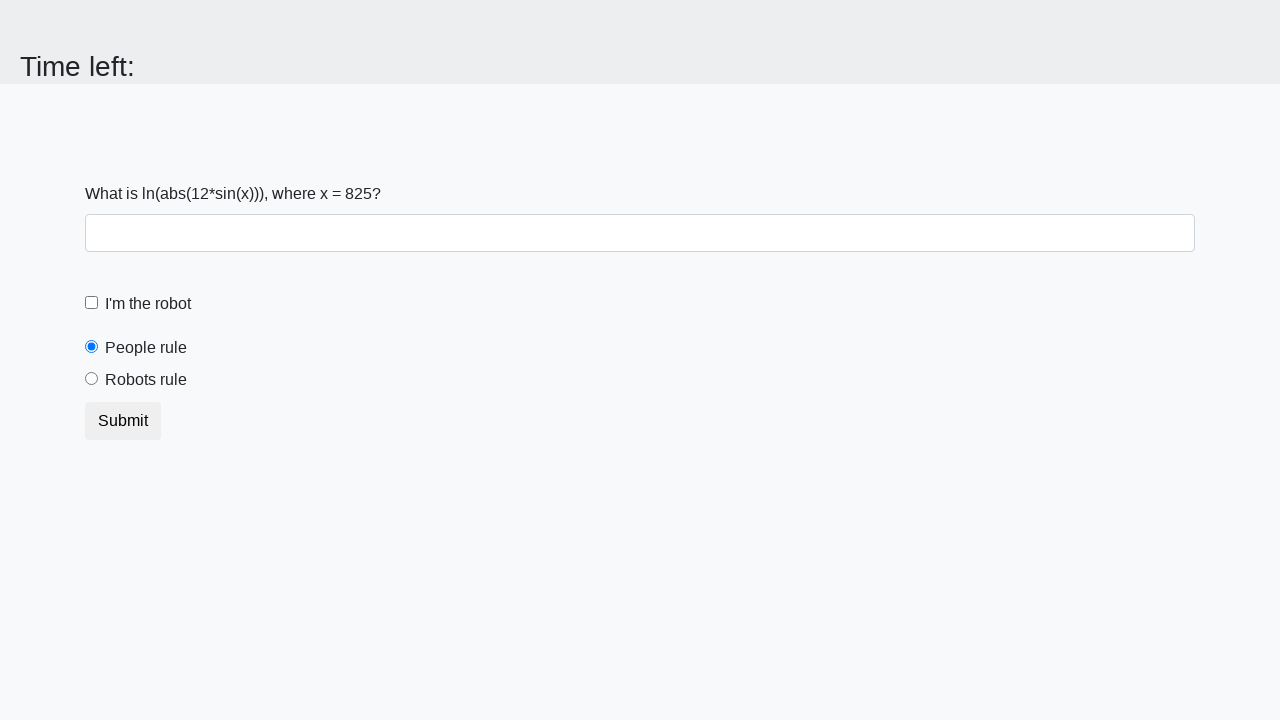

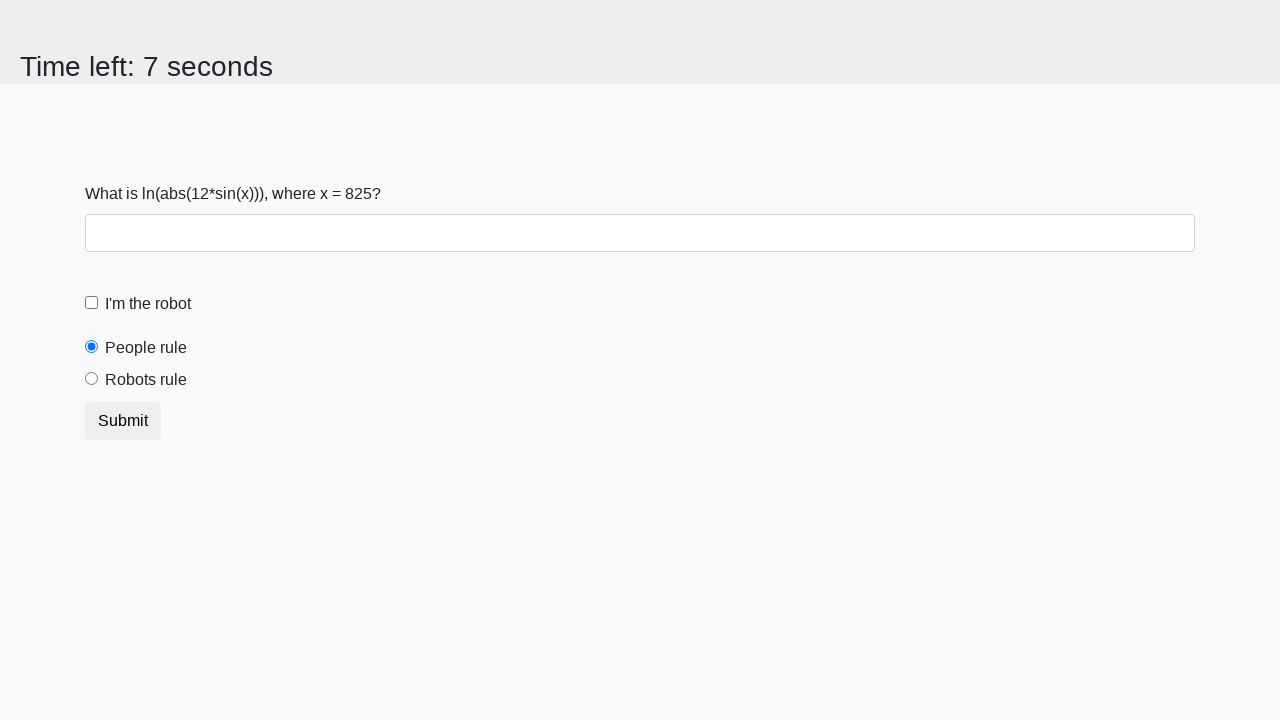